Navigates to slither.io game and clicks the play button to start a new game

Starting URL: http://slither.io

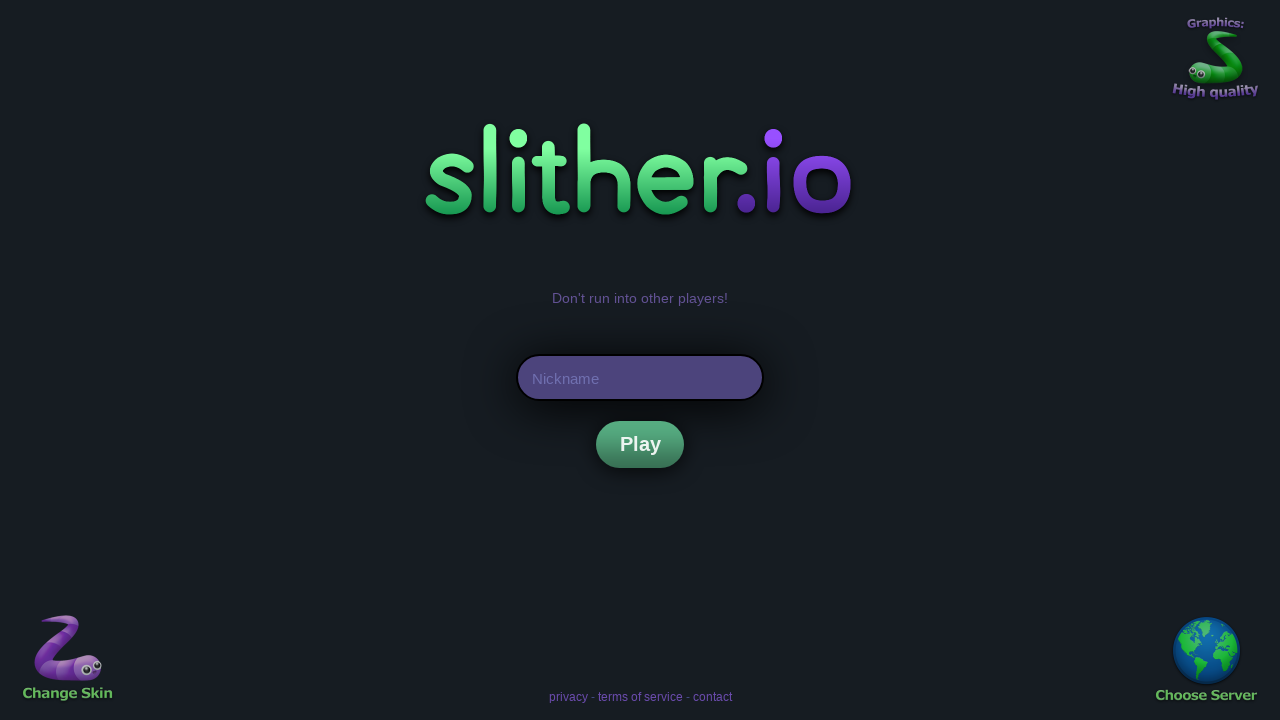

Navigated to slither.io game page
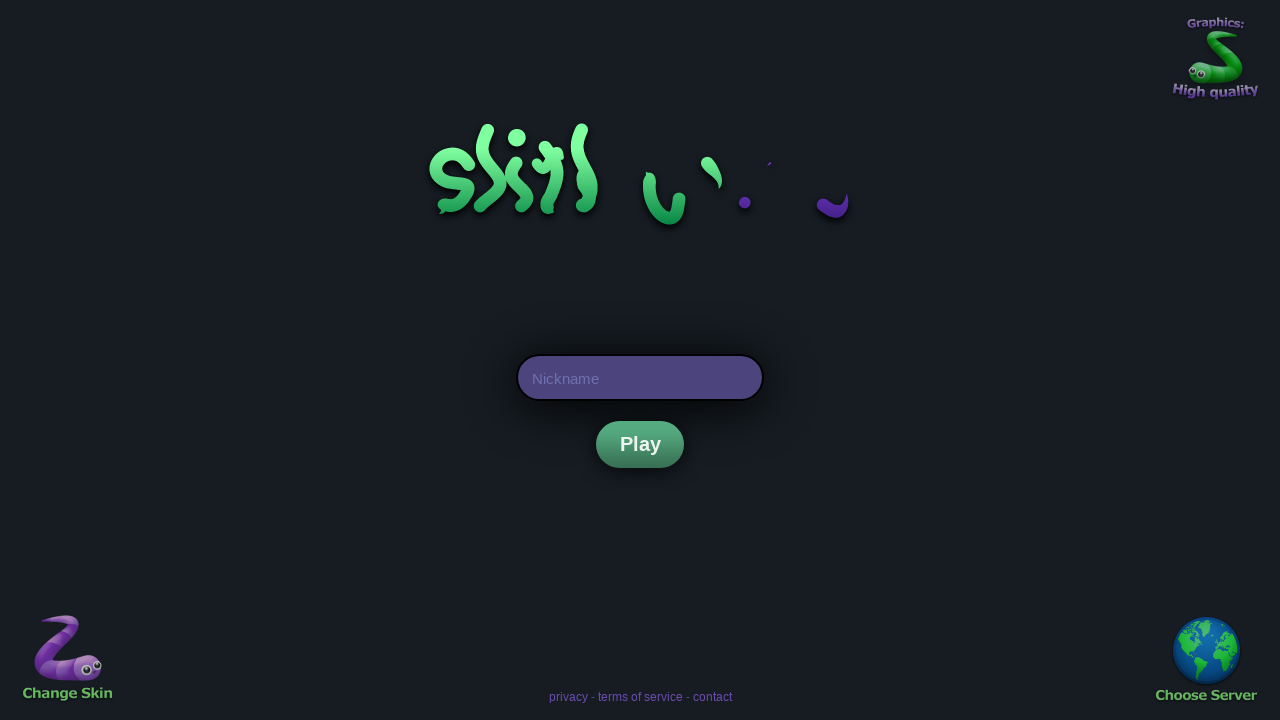

Play button became visible
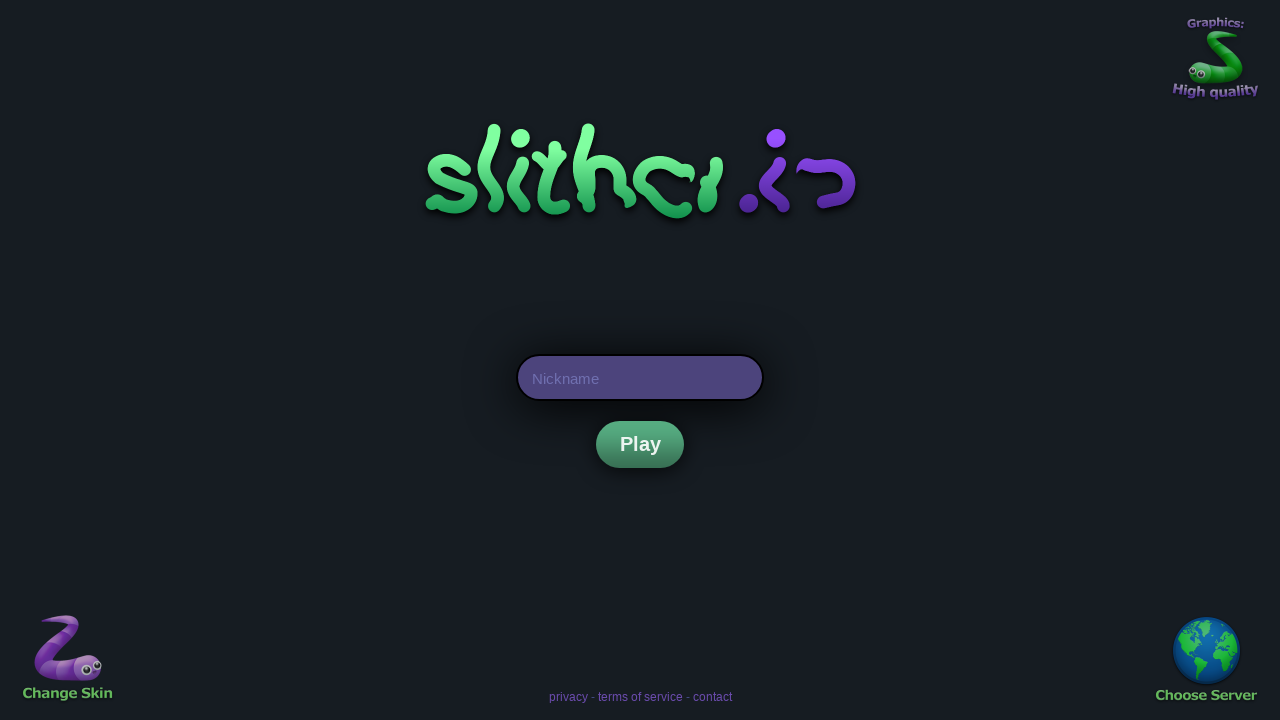

Clicked the play button to start a new game at (640, 444) on div#playh div.nsi
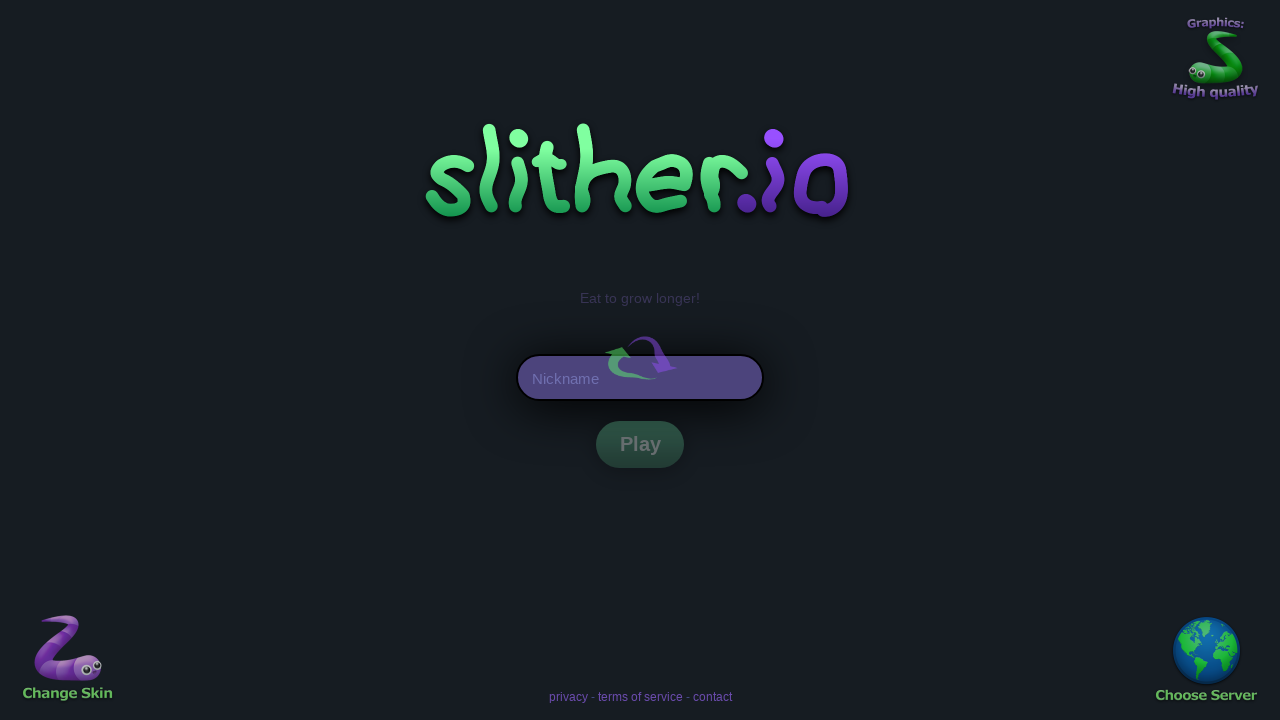

Waited 2 seconds for game to initialize
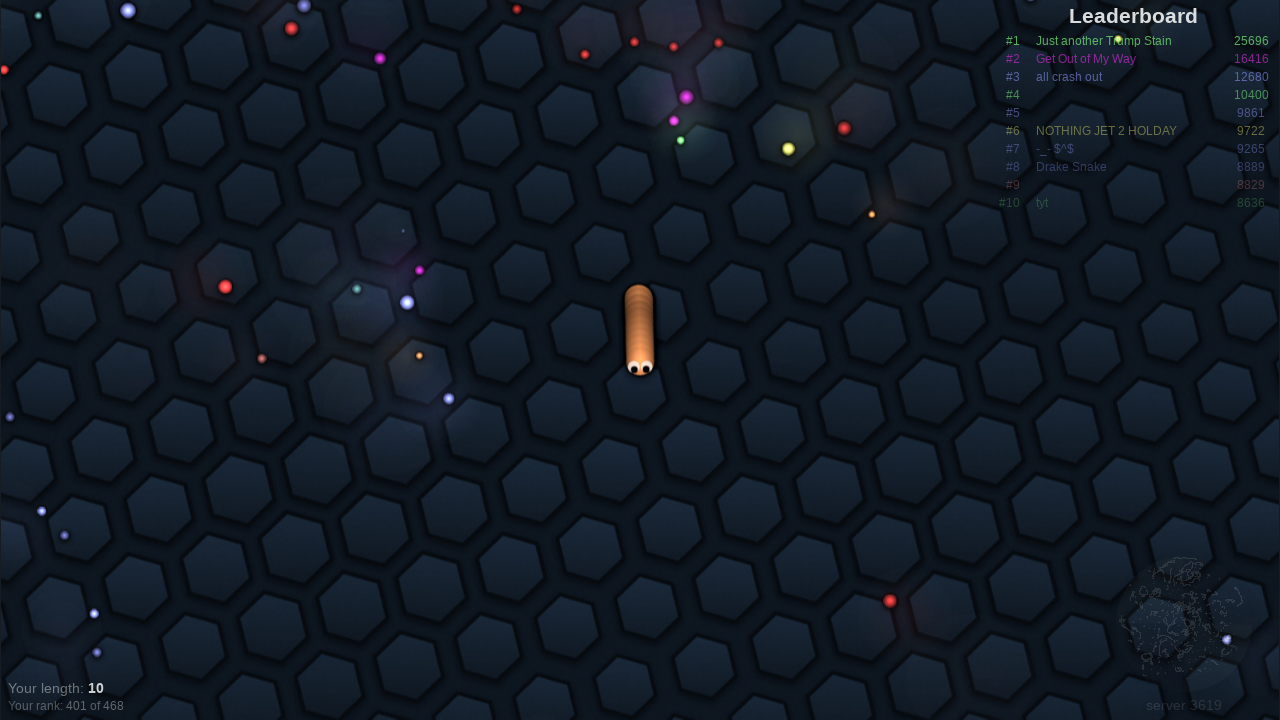

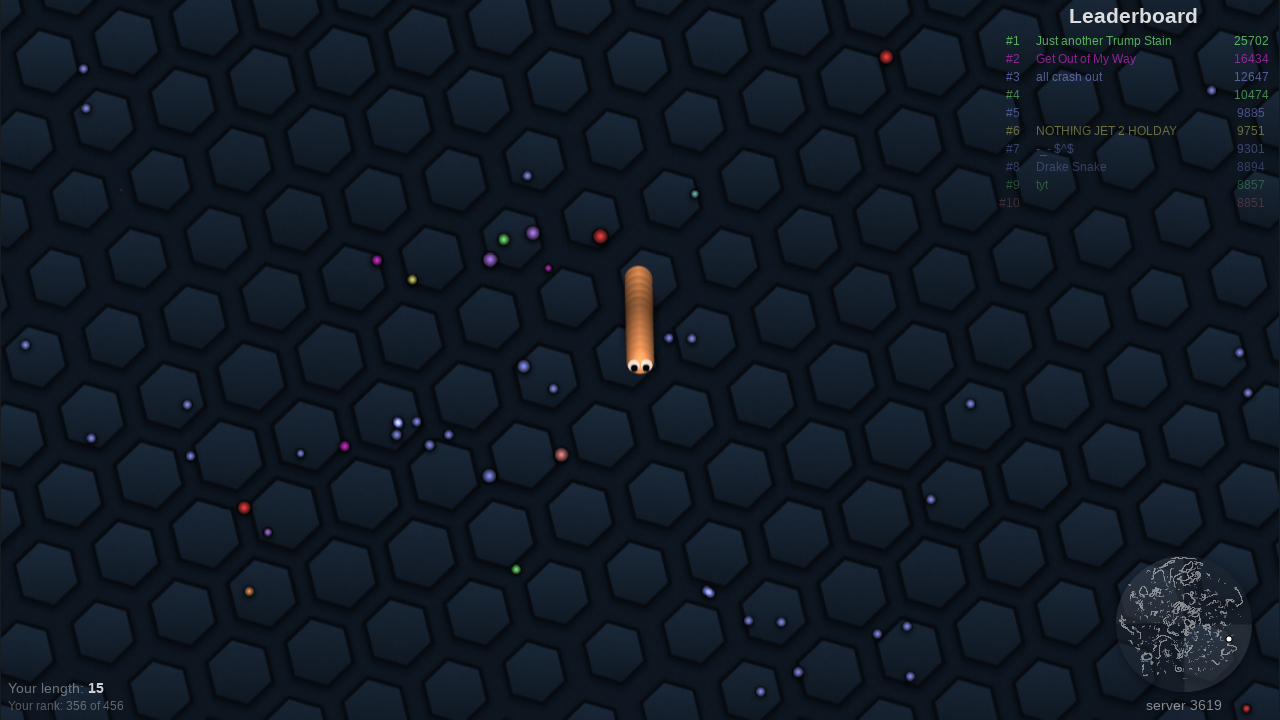